Tests file upload functionality by navigating to the file upload page, uploading an image file, and verifying successful upload

Starting URL: https://the-internet.herokuapp.com/

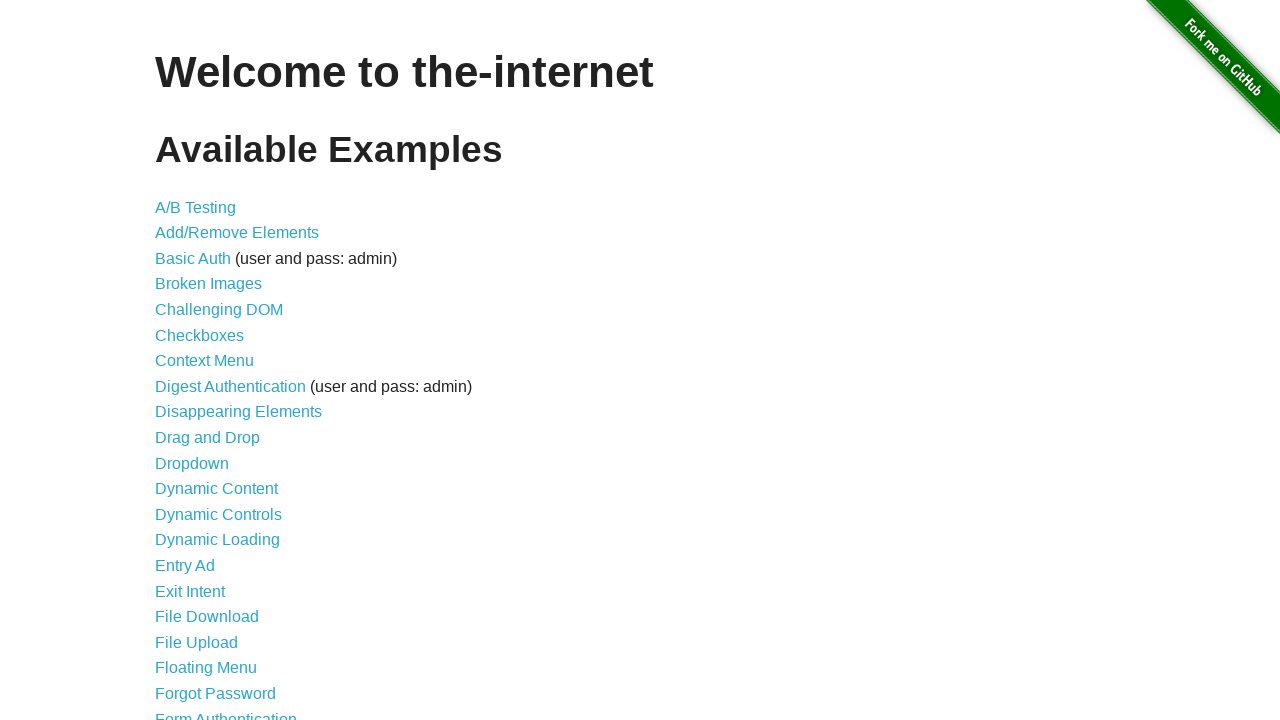

Clicked on File Upload link at (196, 642) on a[href='/upload']
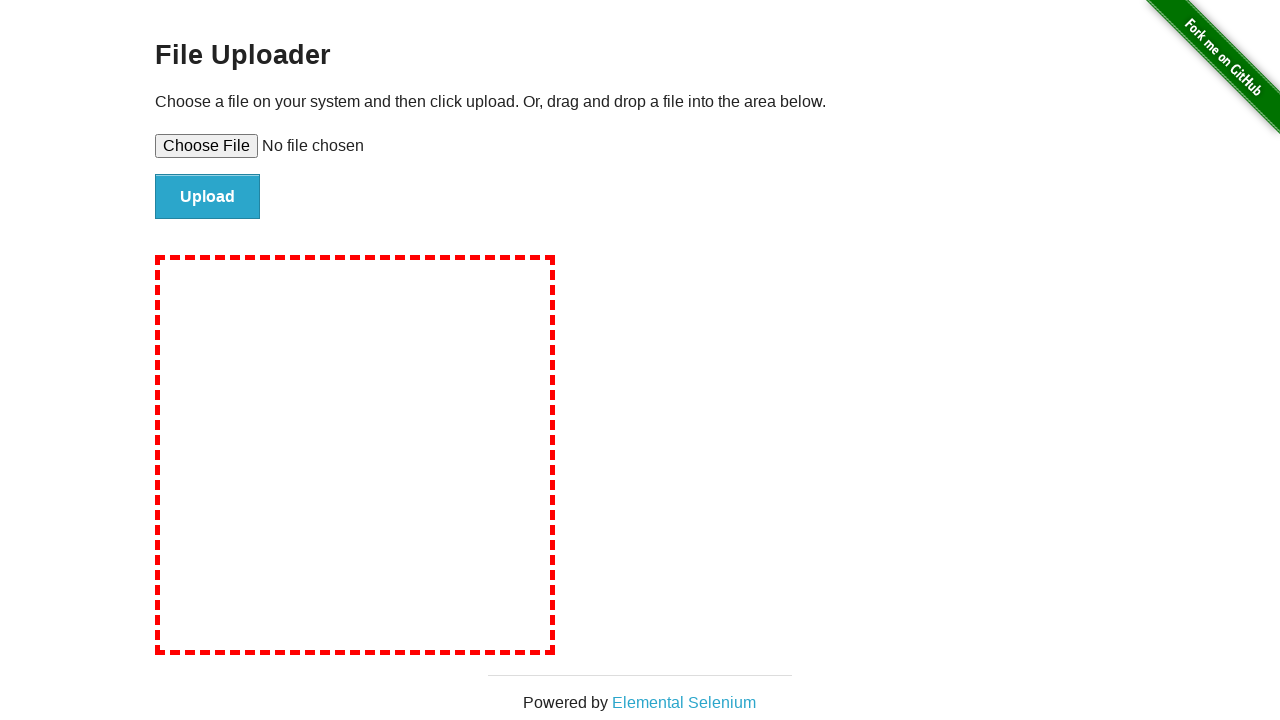

File upload page loaded and file input element appeared
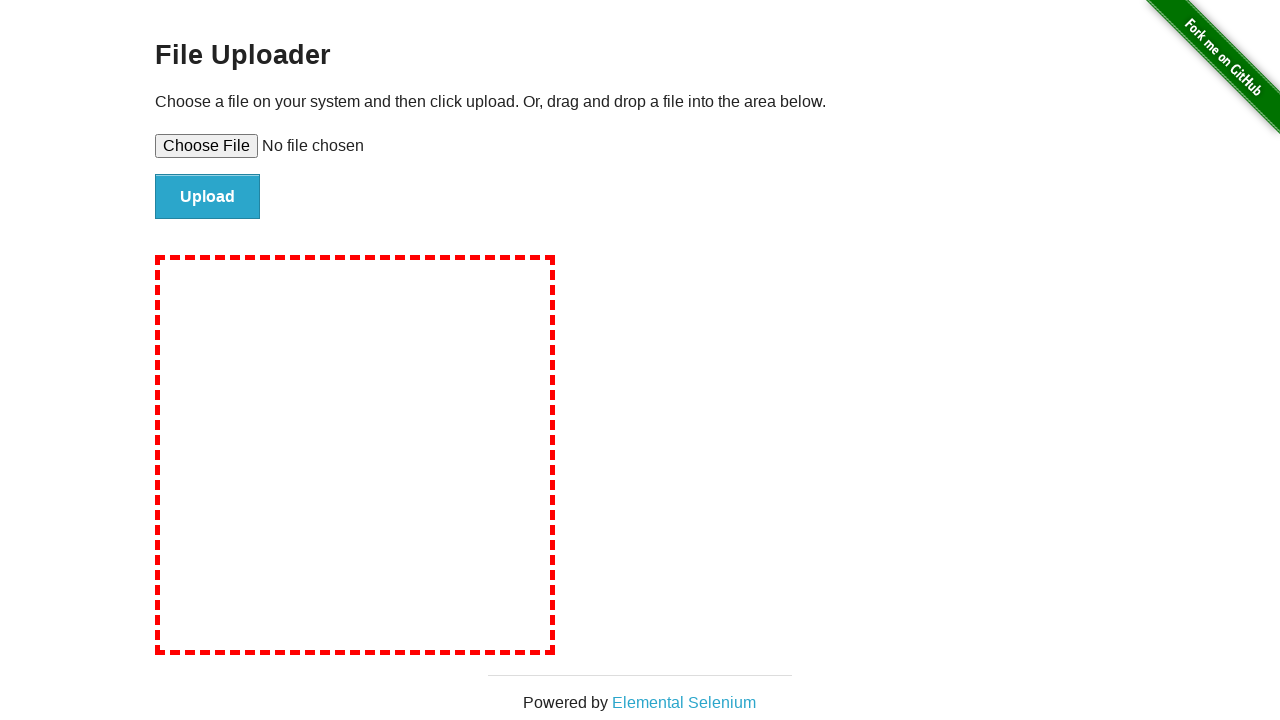

Selected test_image.png file for upload
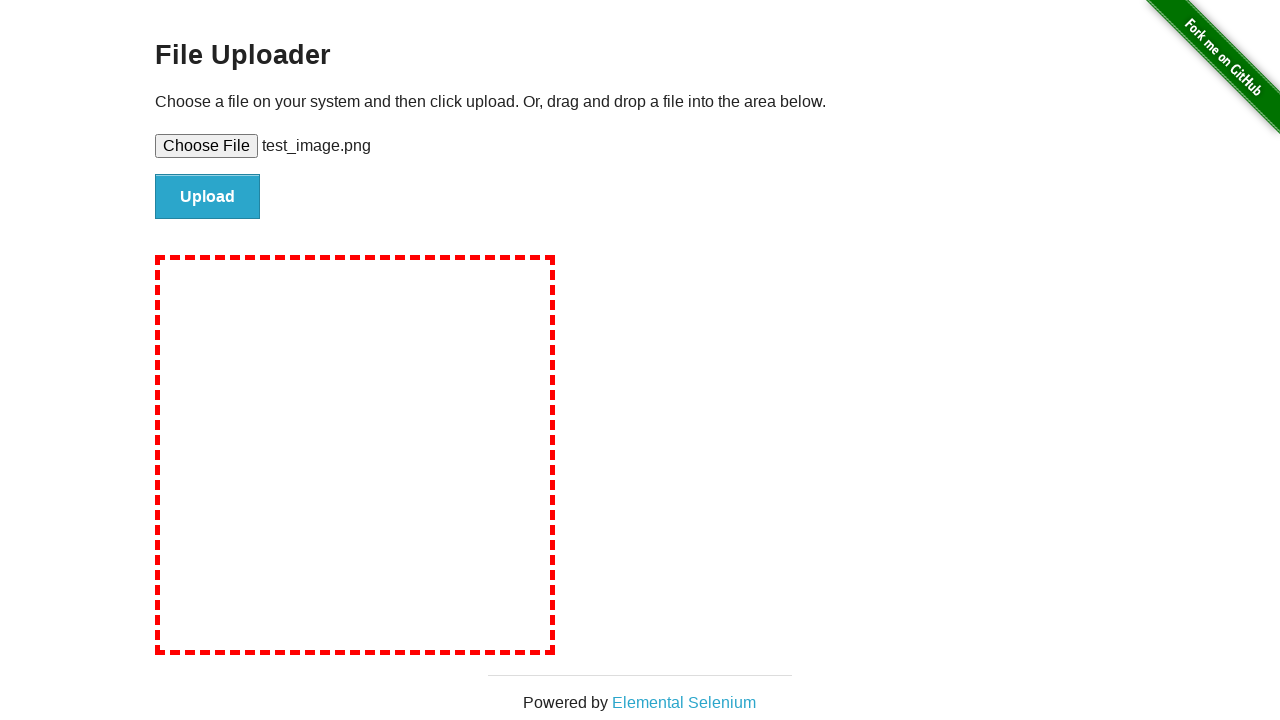

Clicked upload button to submit file at (208, 197) on #file-submit
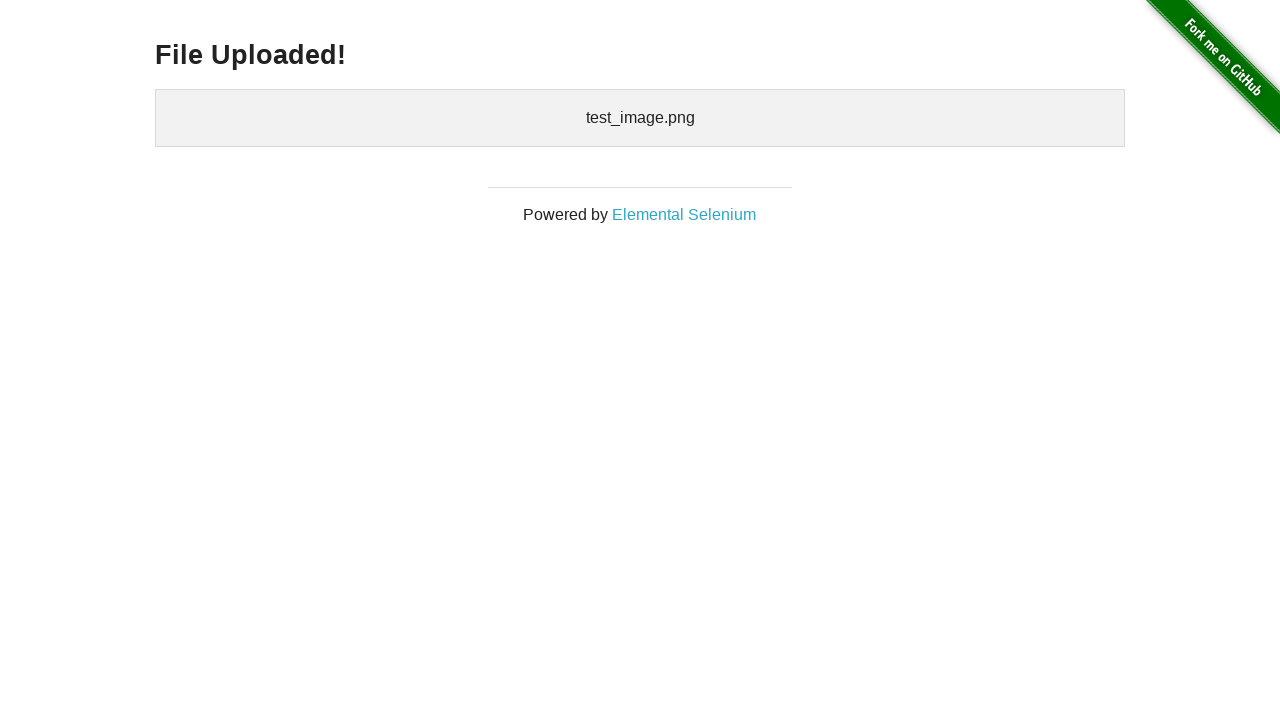

Upload confirmation page loaded with uploaded files section
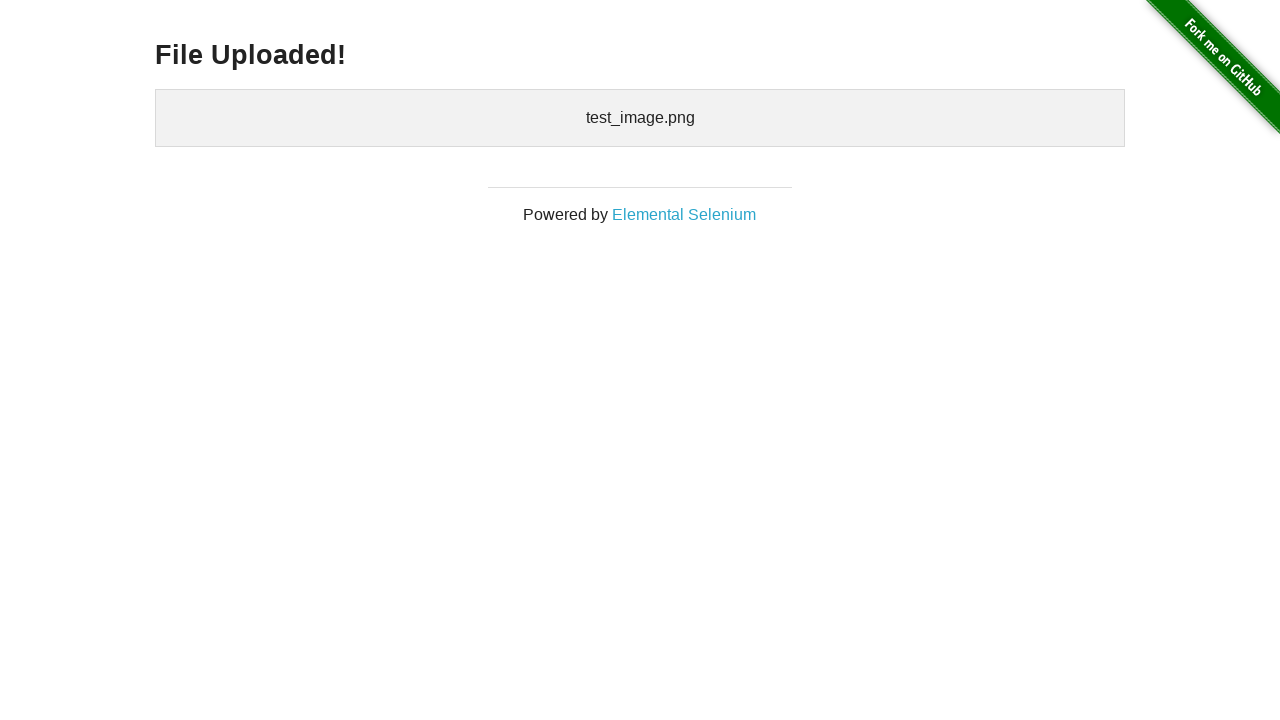

Verified that test_image.png appears in the uploaded files list
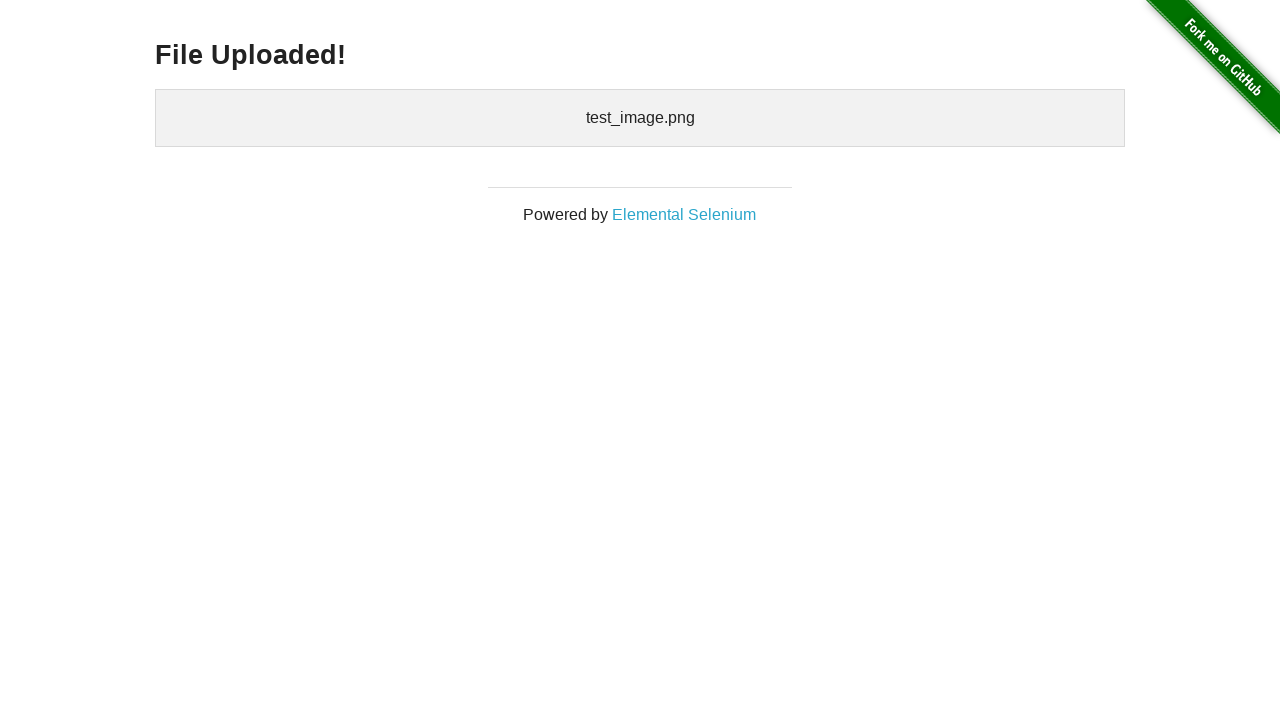

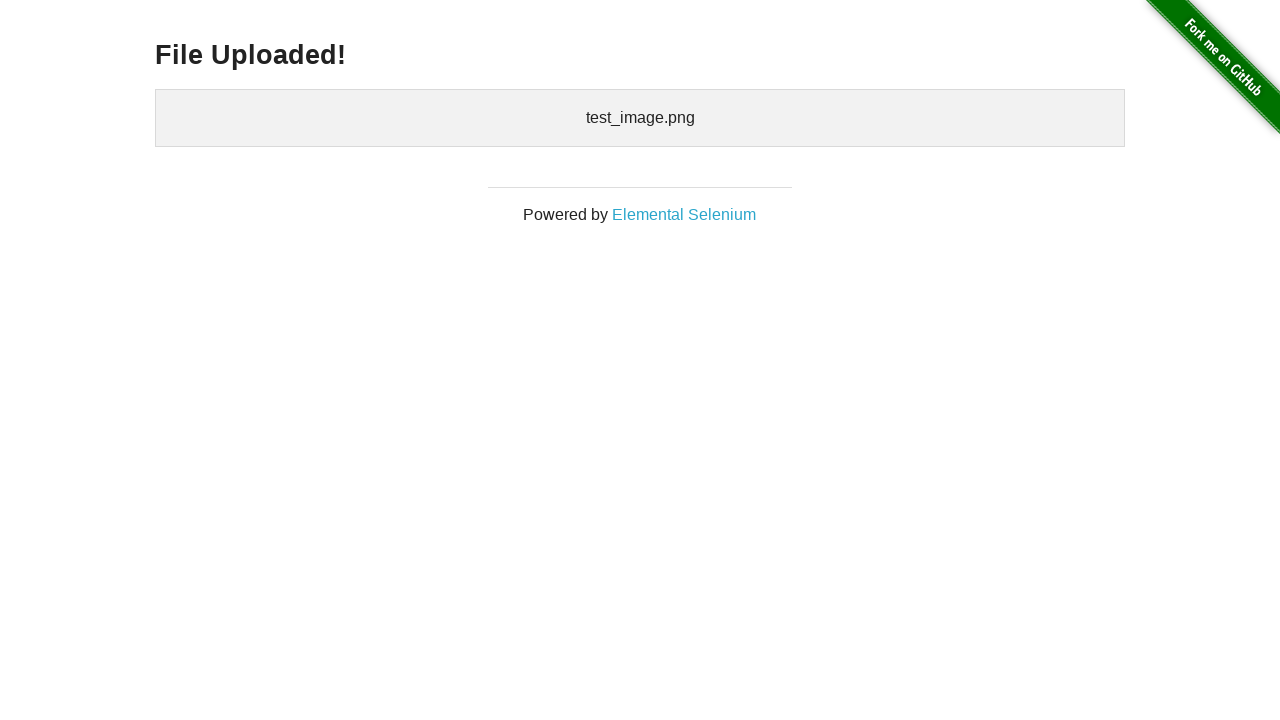